Validates bottom footer links by clicking on Accessibility, Terms & Conditions, and Privacy links

Starting URL: https://www.bestbuy.com

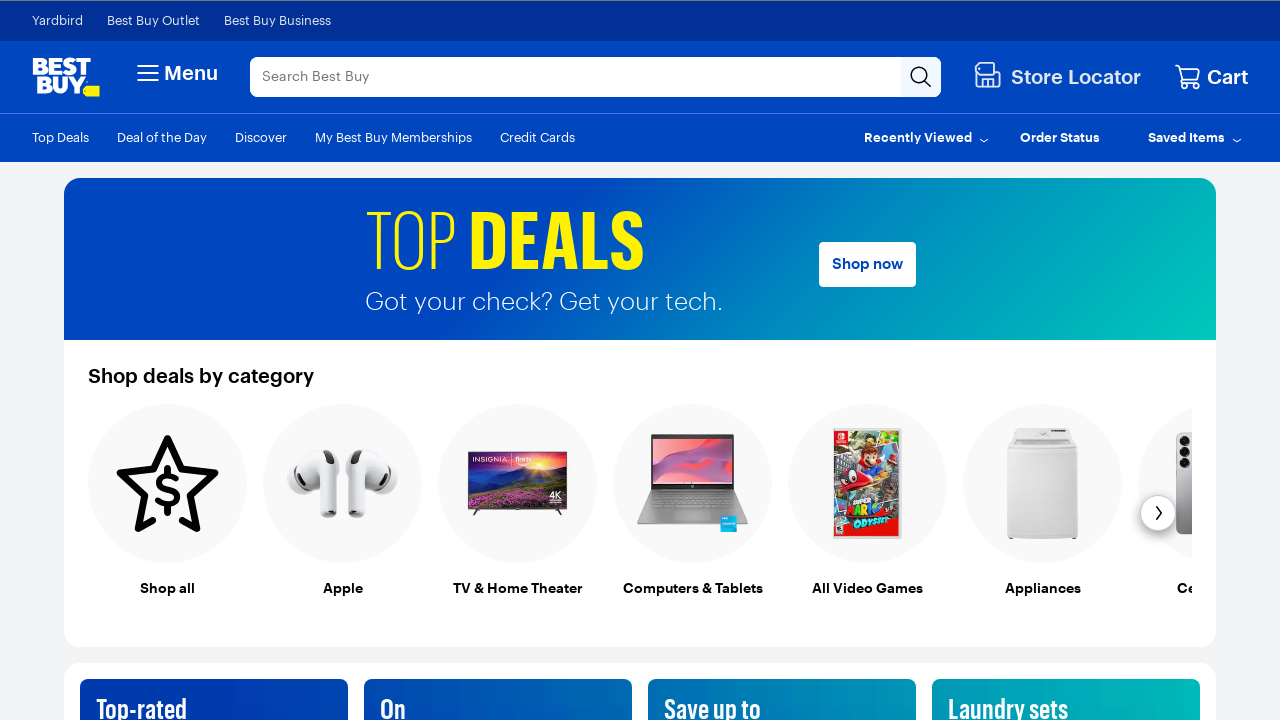

Scrolled Accessibility link into view
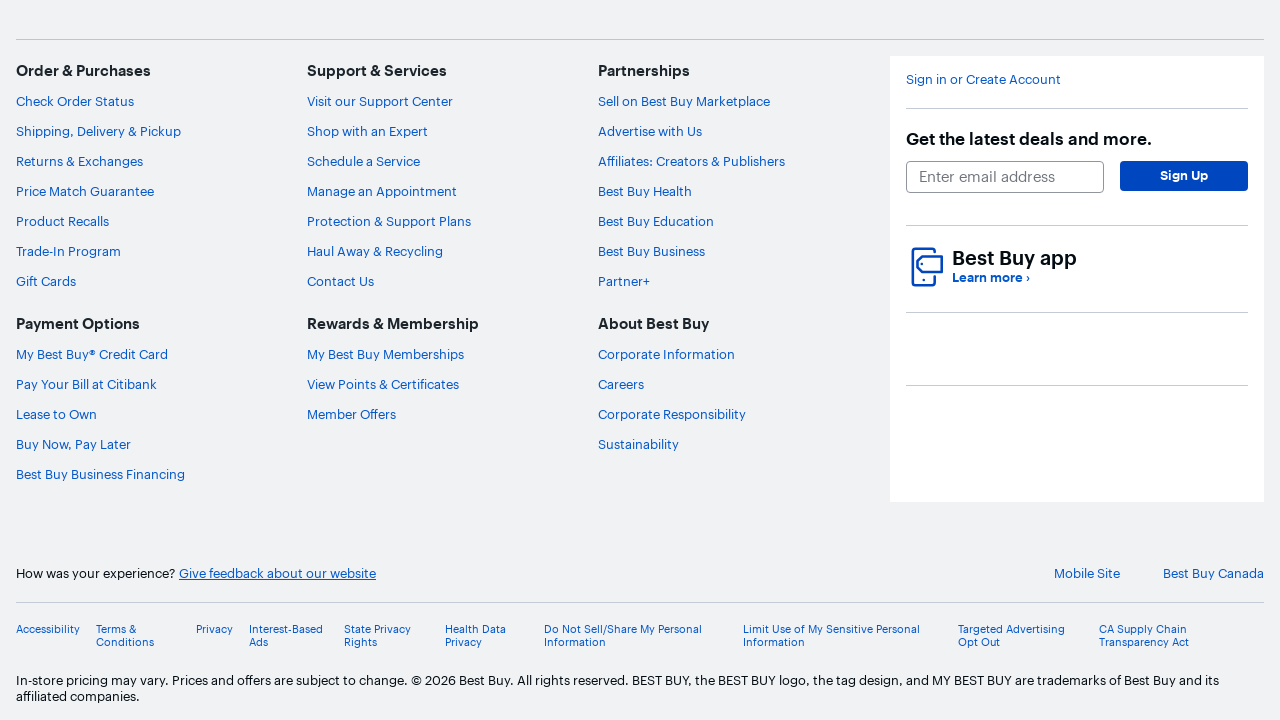

Clicked Accessibility footer link at (48, 636) on xpath=//a[text()='Accessibility']
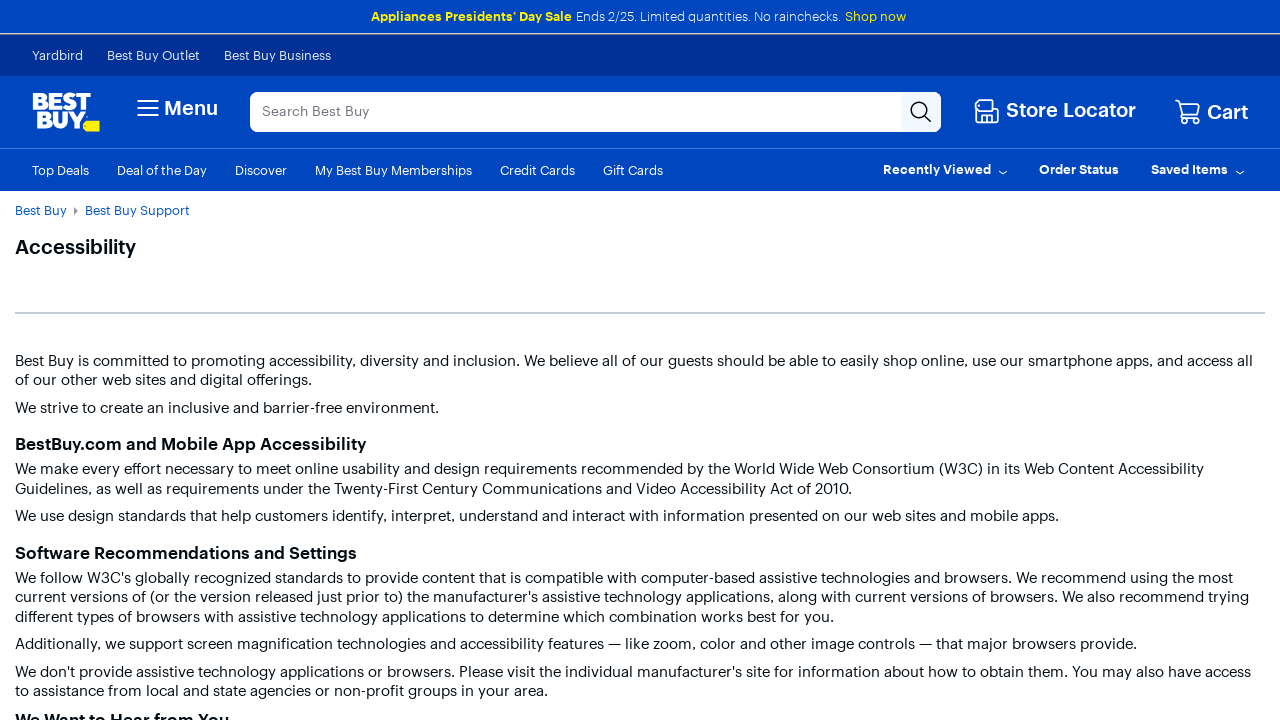

Clicked Terms & Conditions footer link at (153, 616) on xpath=//a[text()='Terms & Conditions']
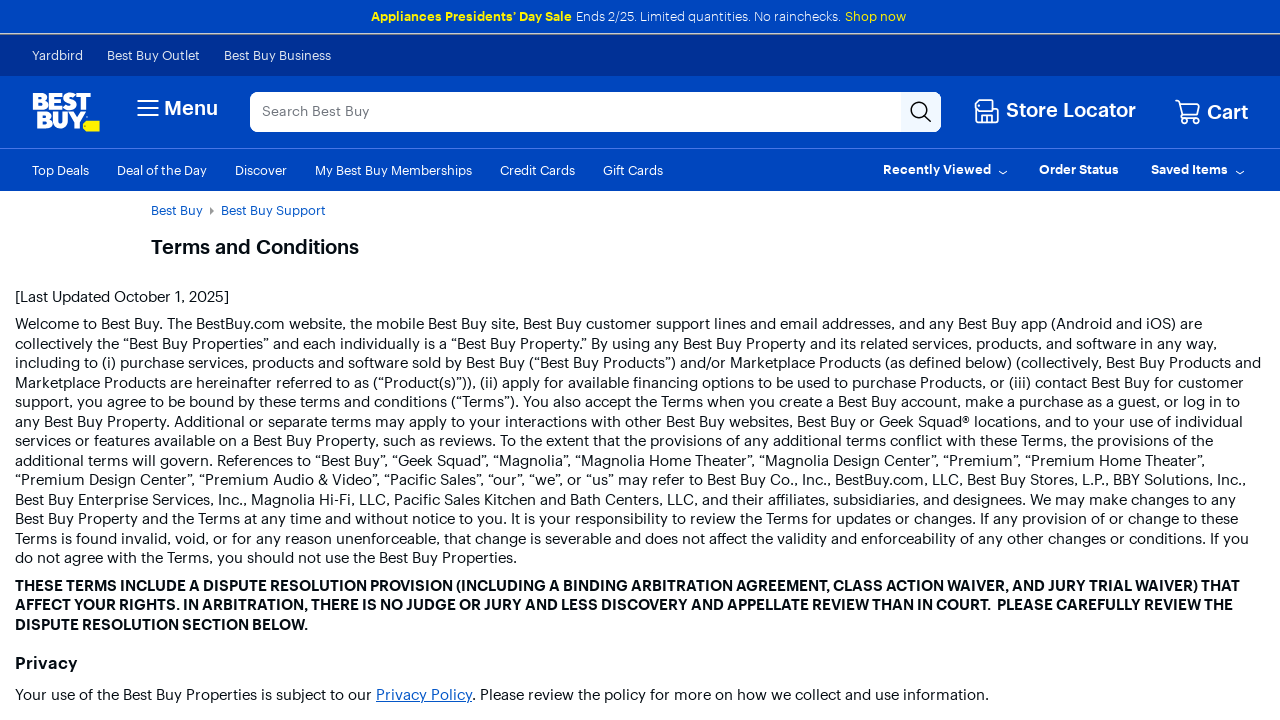

Clicked Privacy footer link at (228, 615) on xpath=//a[text()='Privacy']
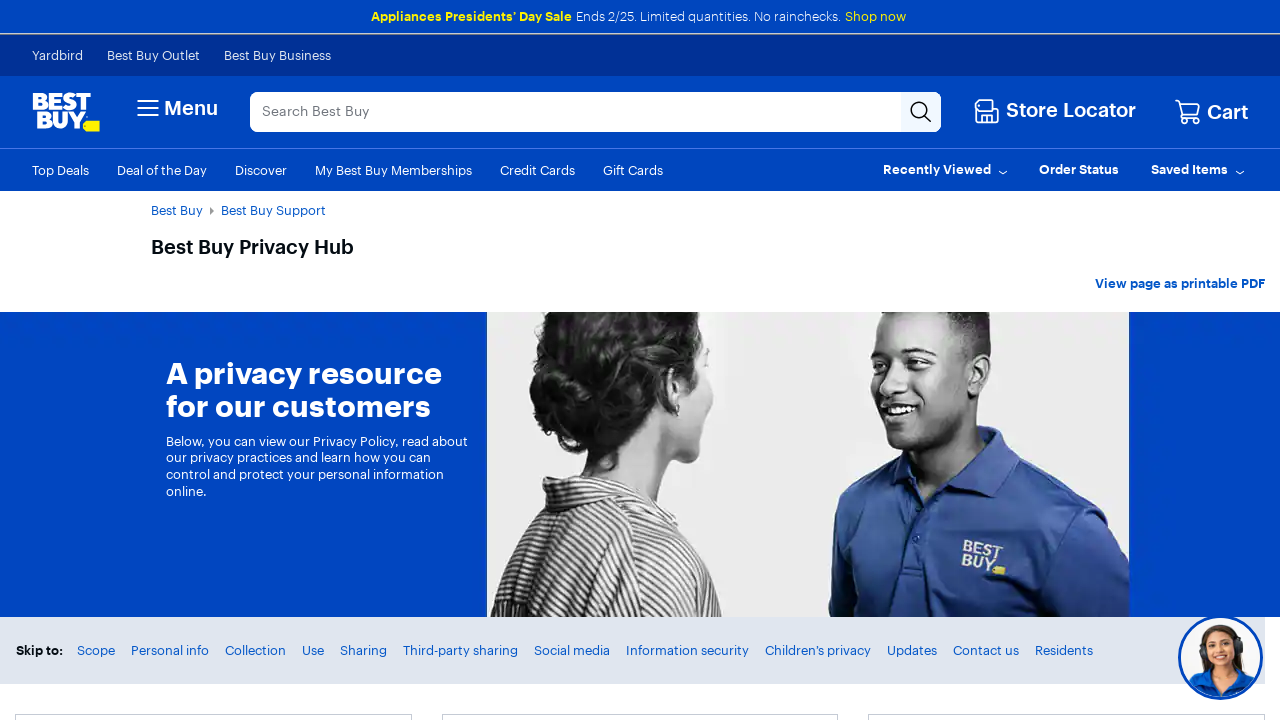

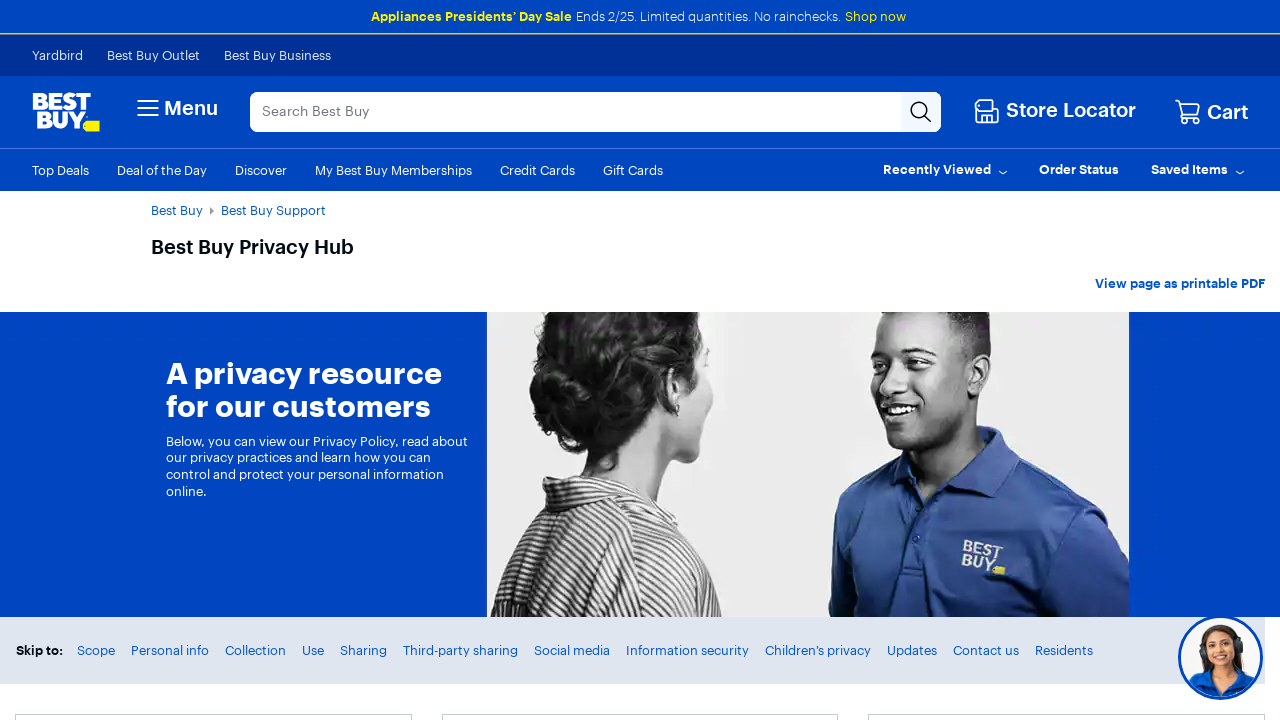